Navigates to Platzi website to verify the page loads successfully

Starting URL: https://www.platzi.com

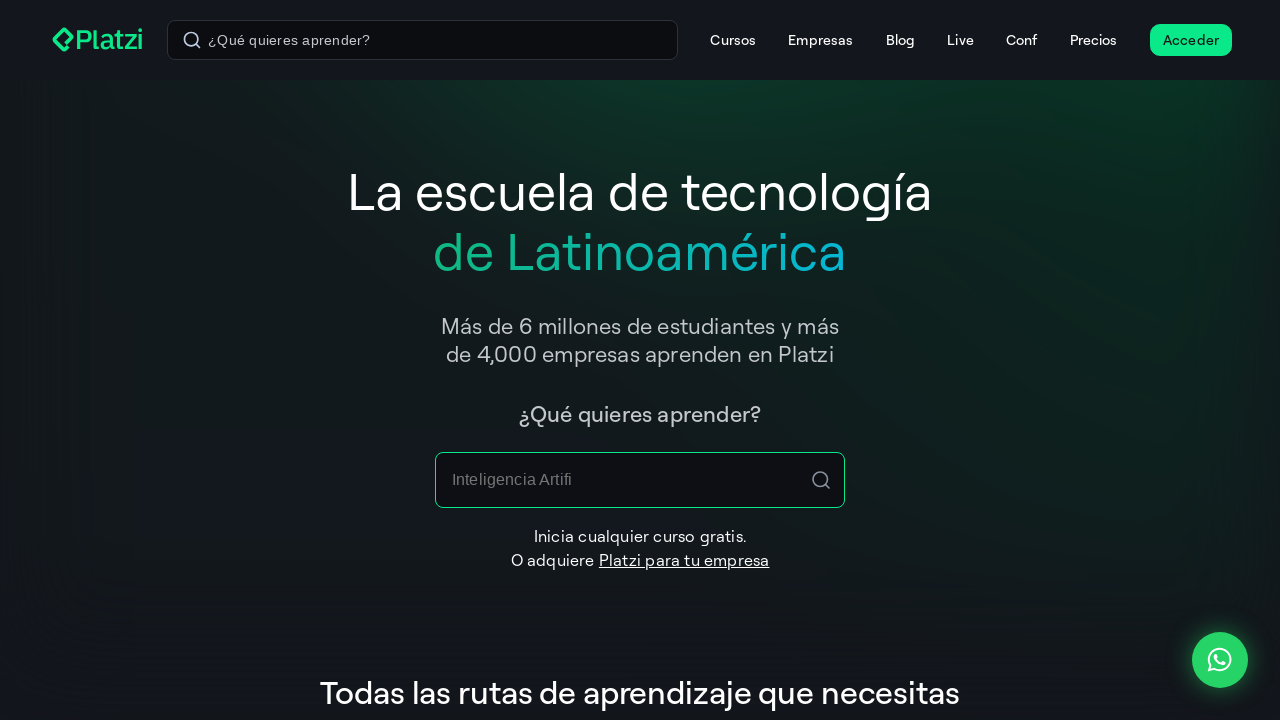

Waited for page DOM to be fully loaded
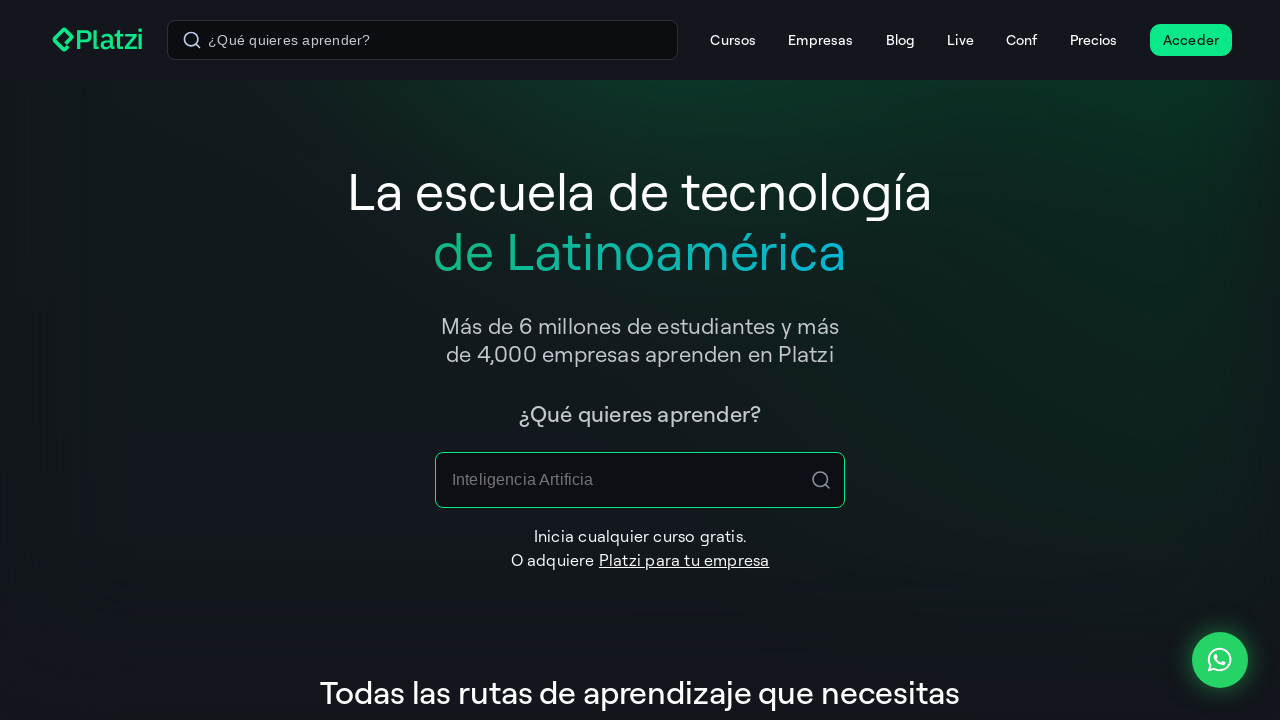

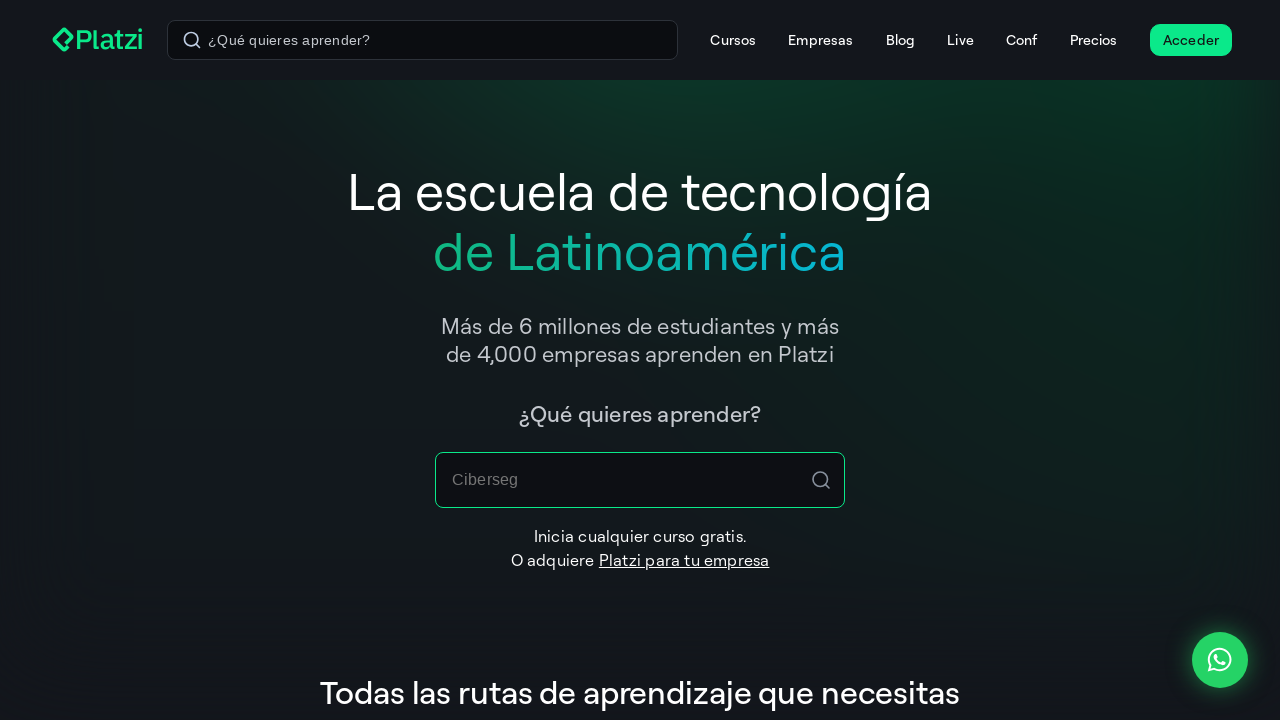